Tests all three types of JavaScript alerts (basic alert, confirm dialog, and prompt dialog) by clicking buttons that trigger them and interacting with accept, dismiss, and text input functionality.

Starting URL: https://the-internet.herokuapp.com/javascript_alerts

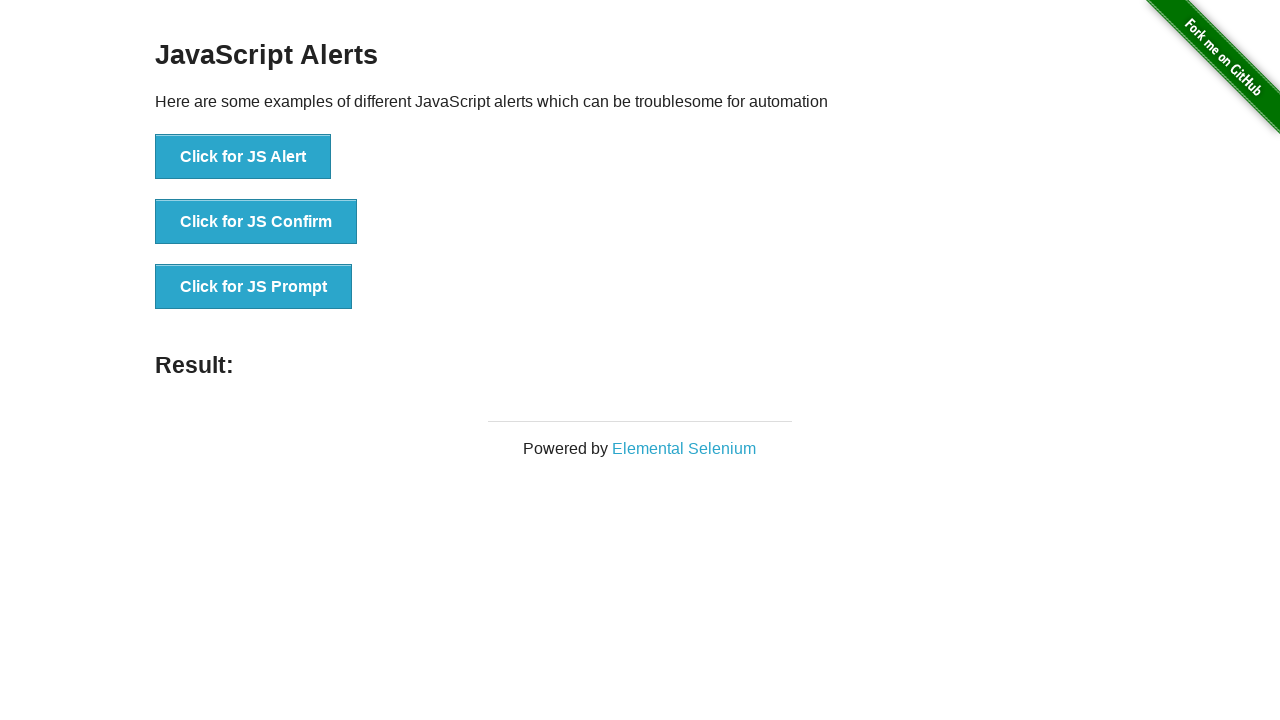

Clicked button to trigger JS Alert at (243, 157) on xpath=//button[text()='Click for JS Alert']
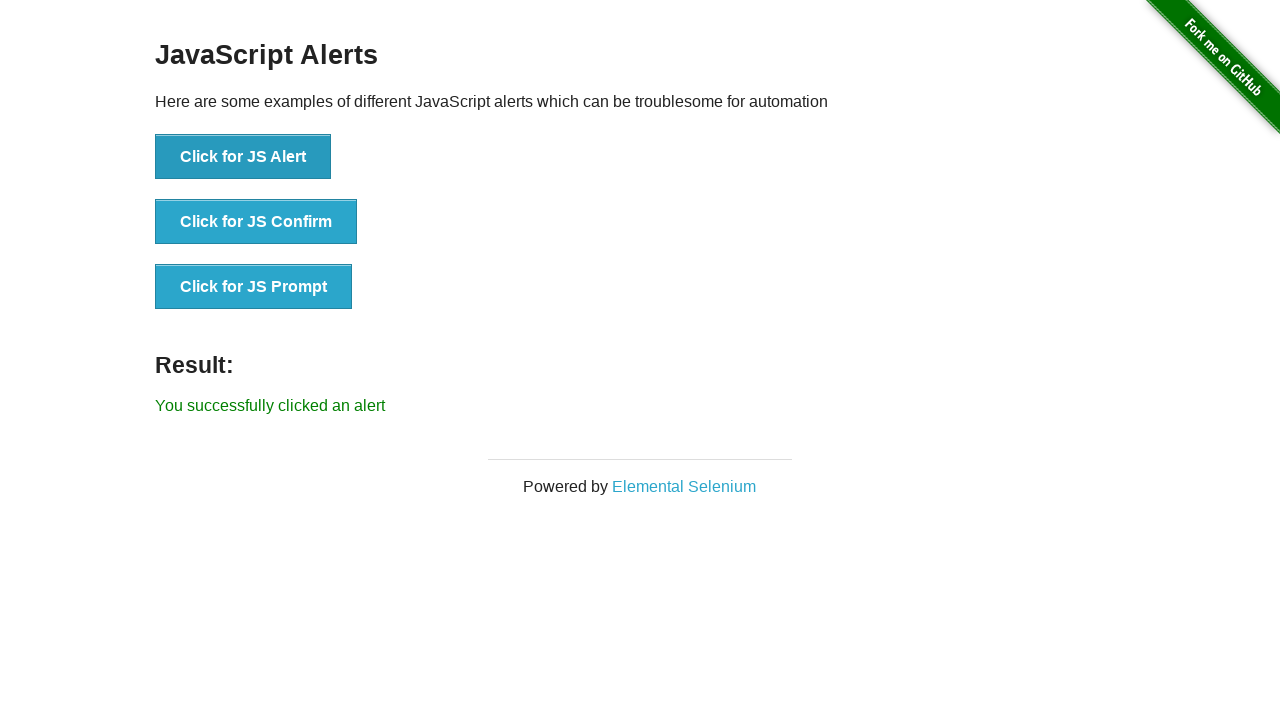

Set up dialog handler to accept JS Alert
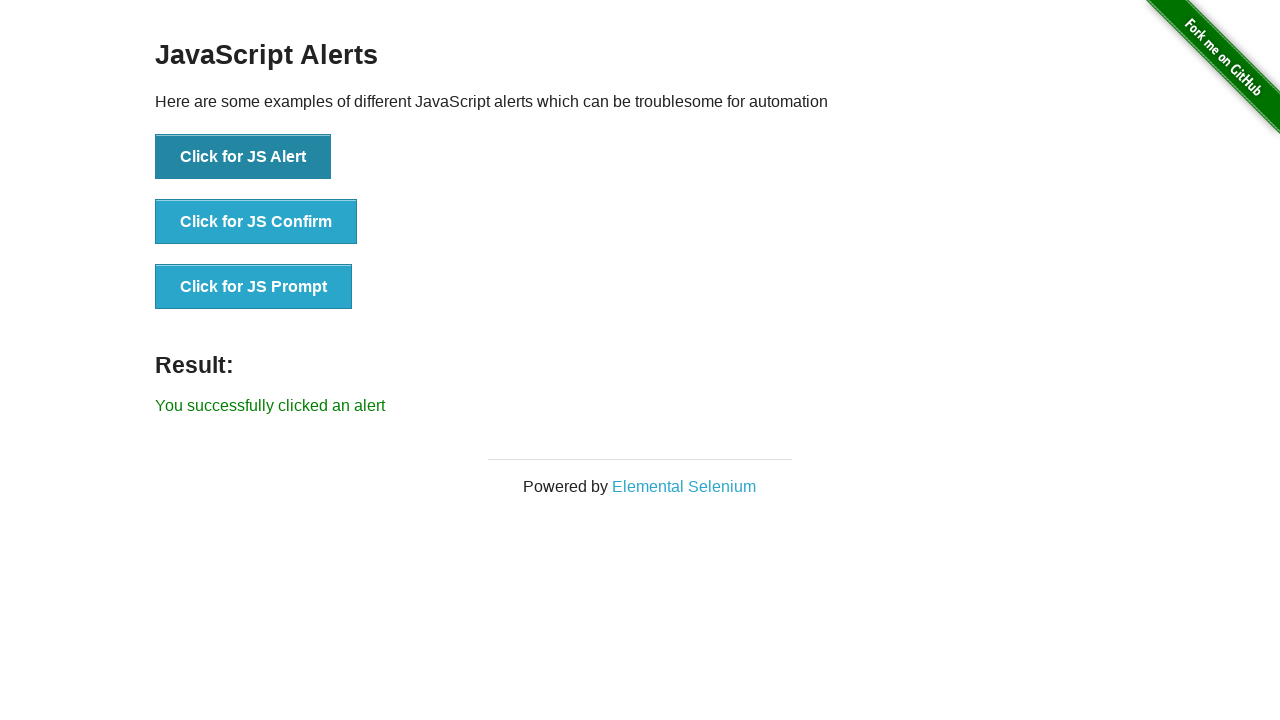

Waited 500ms after accepting JS Alert
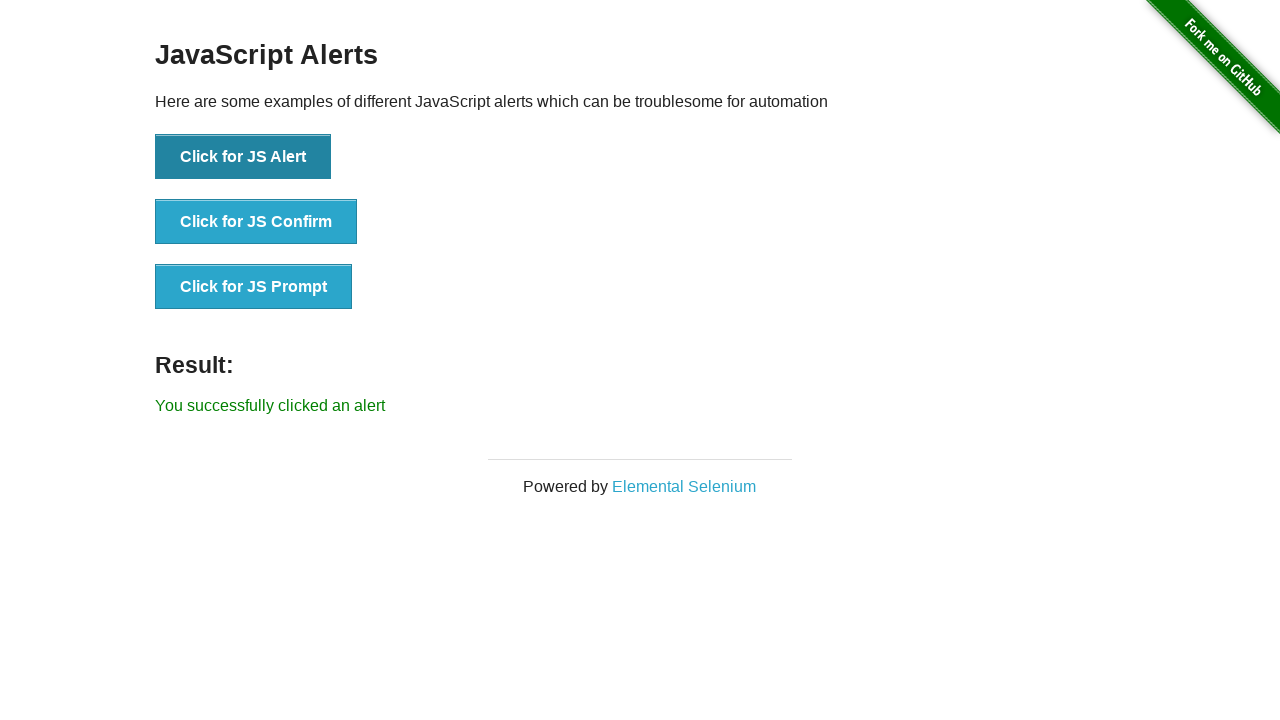

Set up dialog handler to dismiss JS Confirm
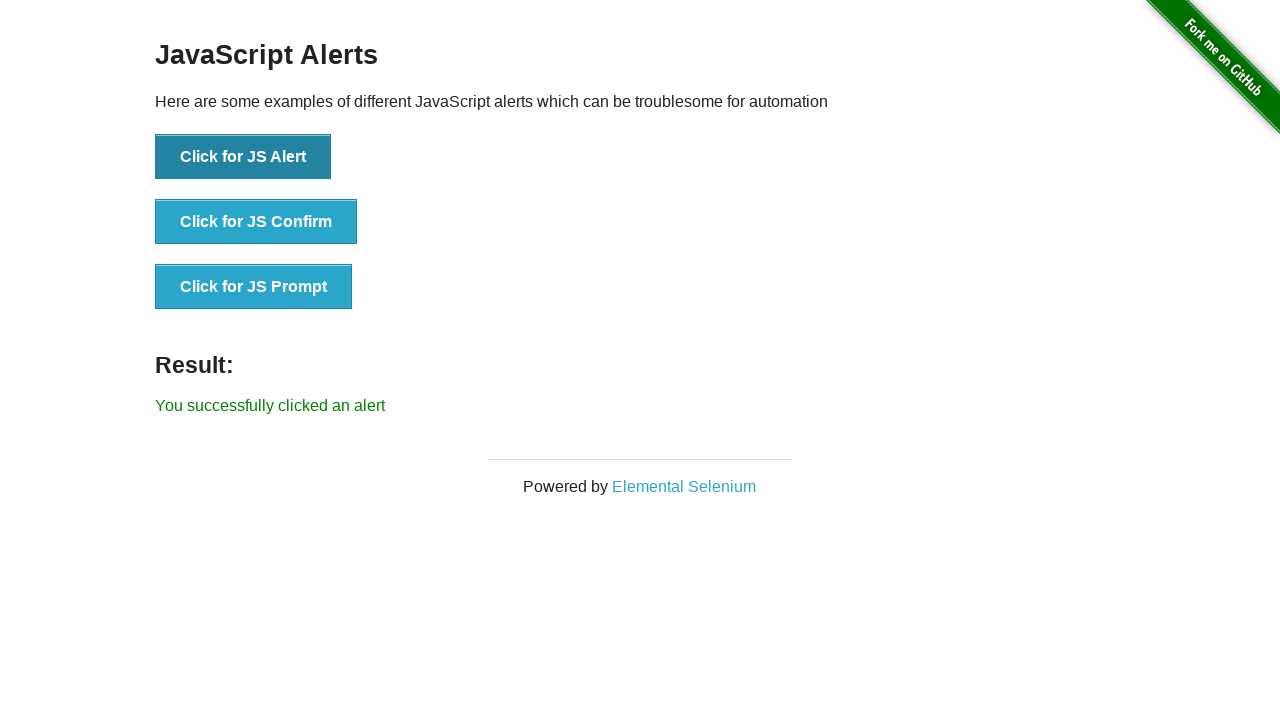

Clicked button to trigger JS Confirm (dismiss scenario) at (256, 222) on xpath=//button[text()='Click for JS Confirm']
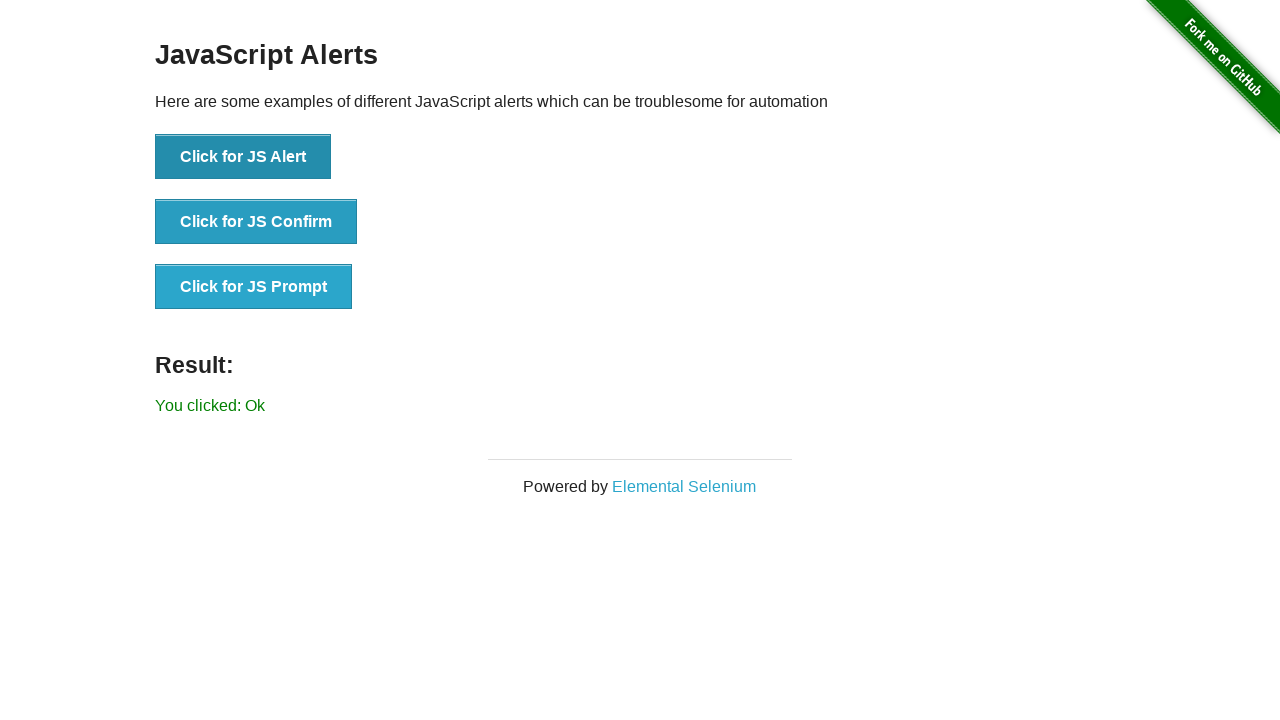

Waited 500ms after dismissing JS Confirm
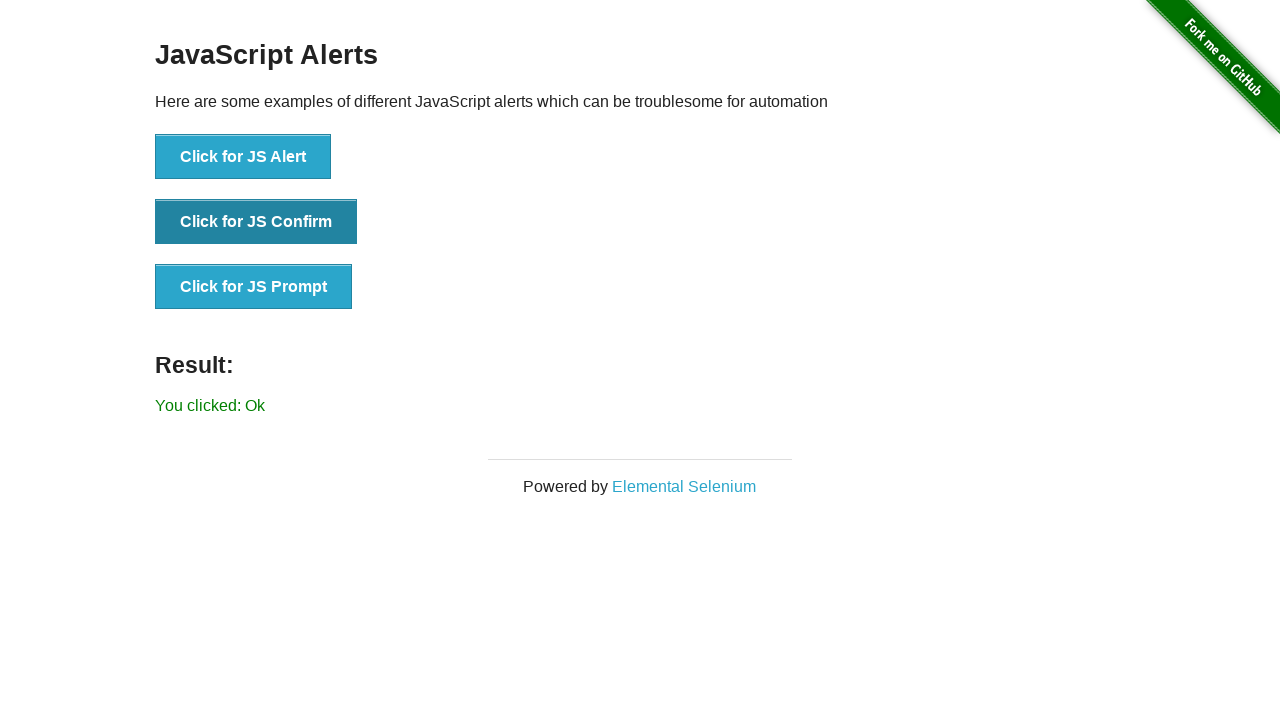

Set up dialog handler to accept JS Confirm
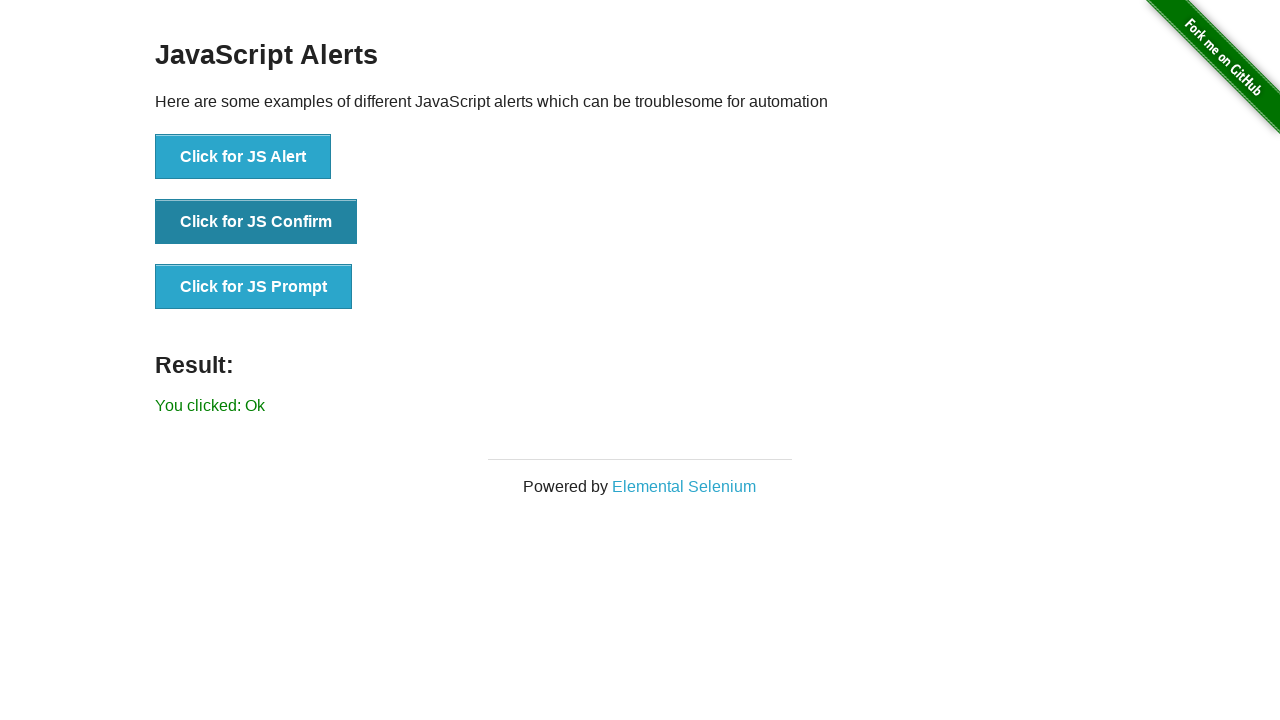

Clicked button to trigger JS Confirm (accept scenario) at (256, 222) on xpath=//button[text()='Click for JS Confirm']
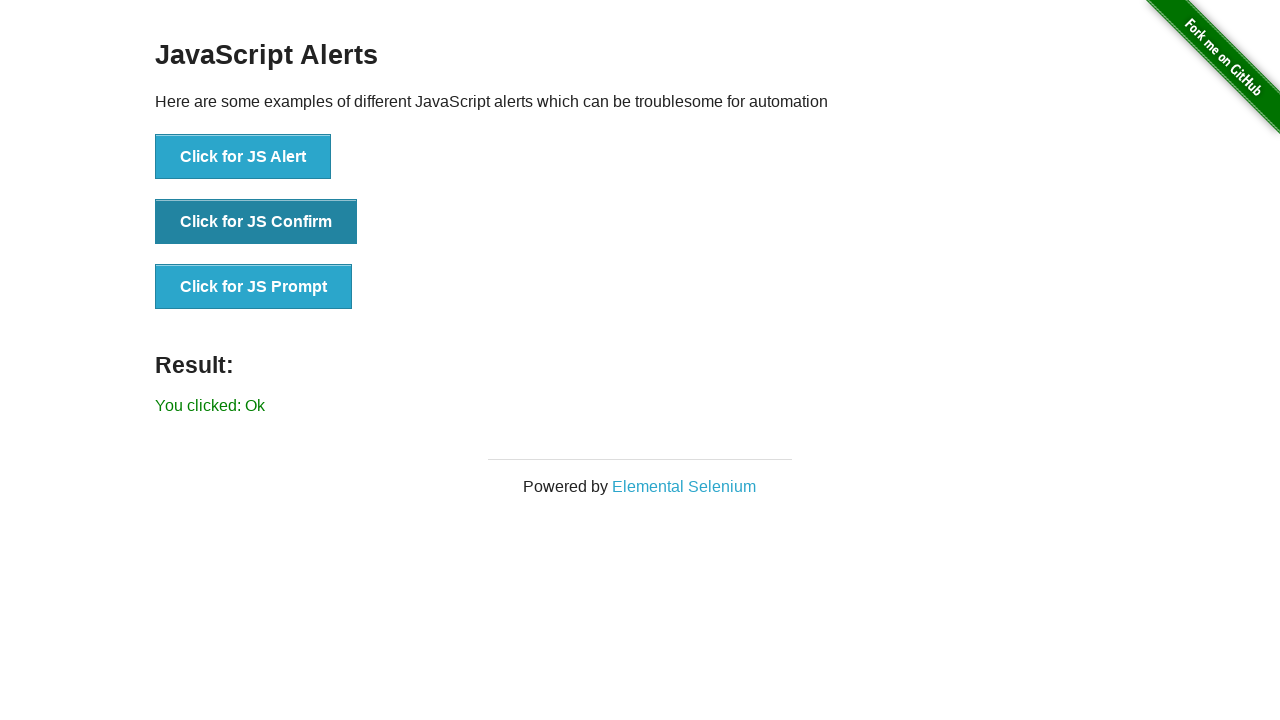

Waited 500ms after accepting JS Confirm
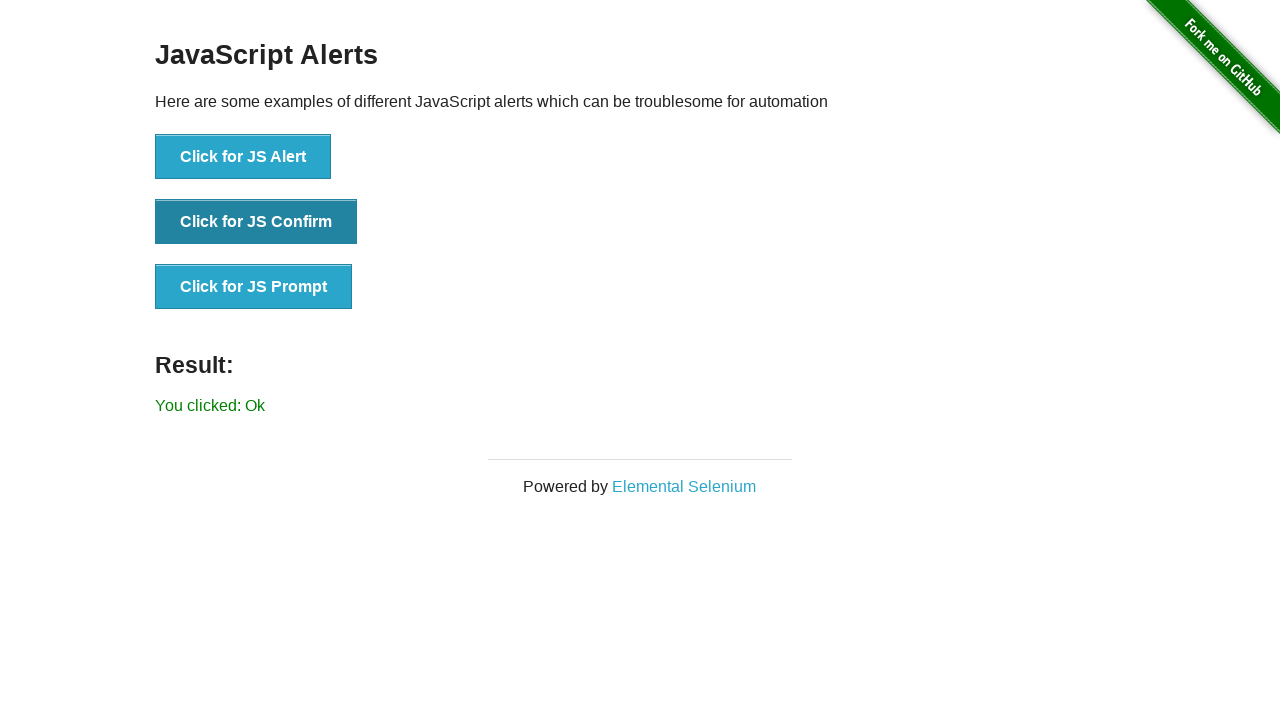

Set up dialog handler to dismiss JS Prompt
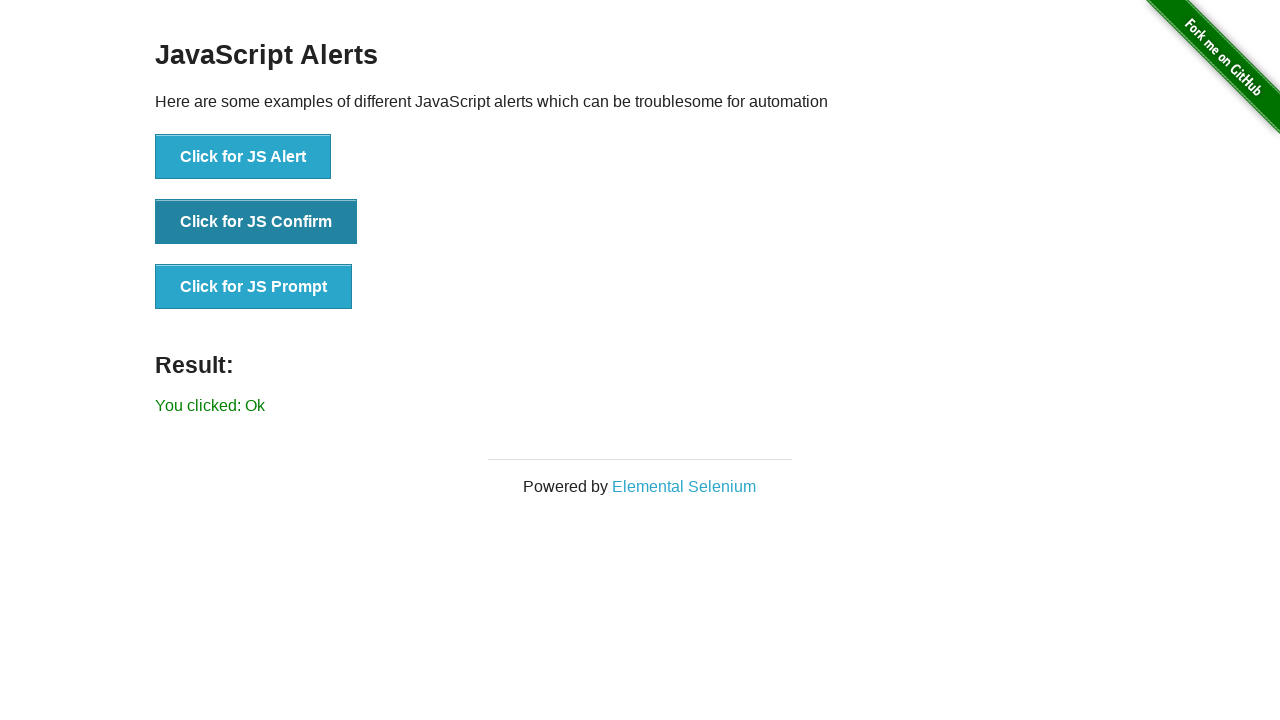

Clicked button to trigger JS Prompt (dismiss scenario) at (254, 287) on xpath=//button[text()='Click for JS Prompt']
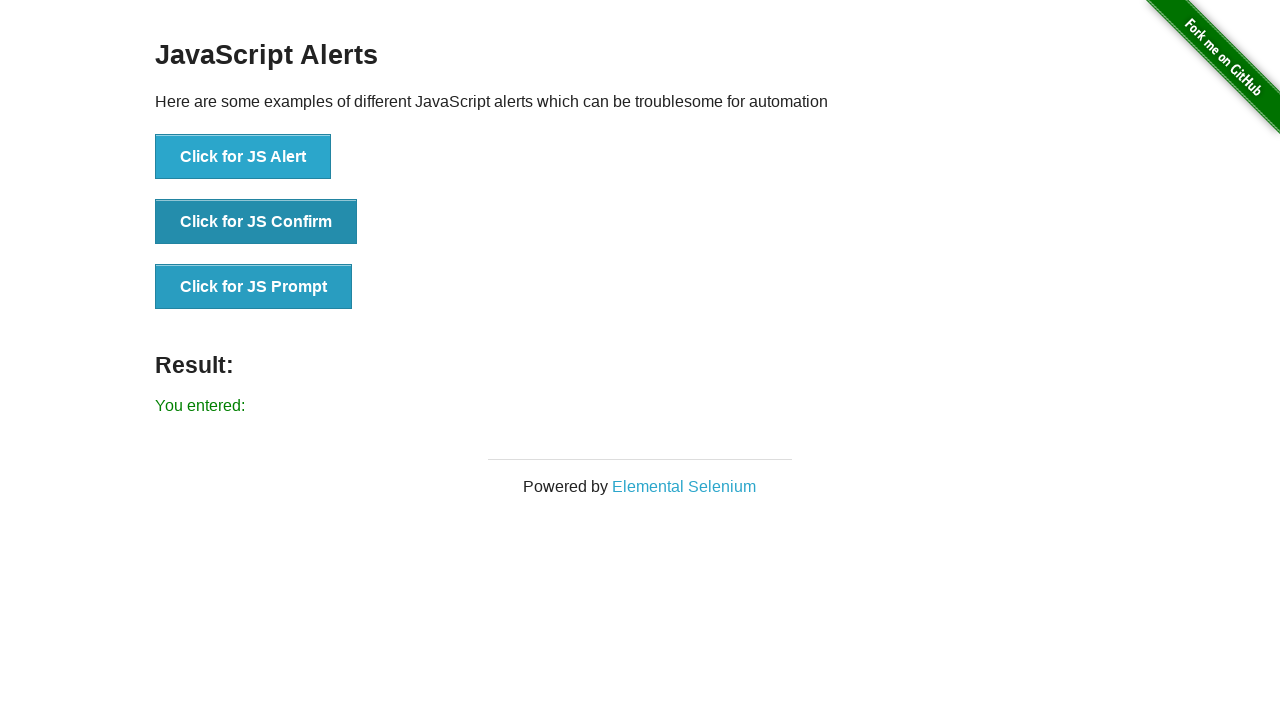

Waited 500ms after dismissing JS Prompt
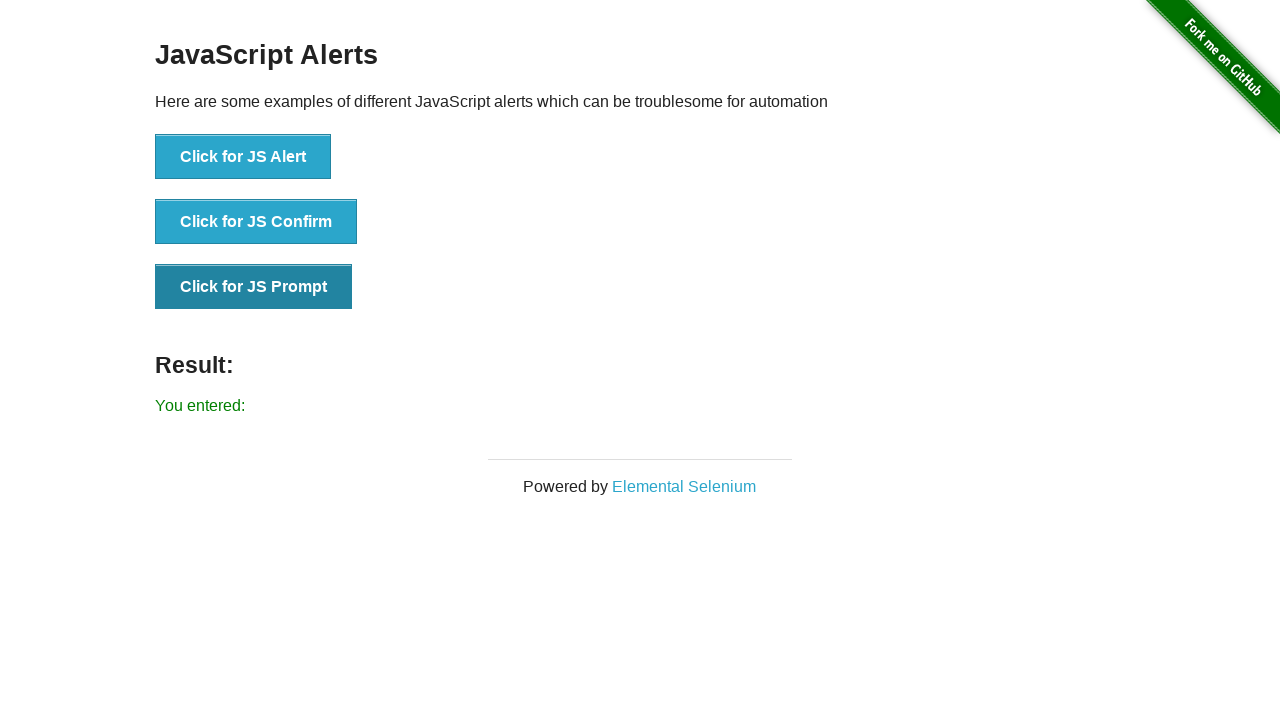

Set up dialog handler to accept JS Prompt with text 'Hello Testing'
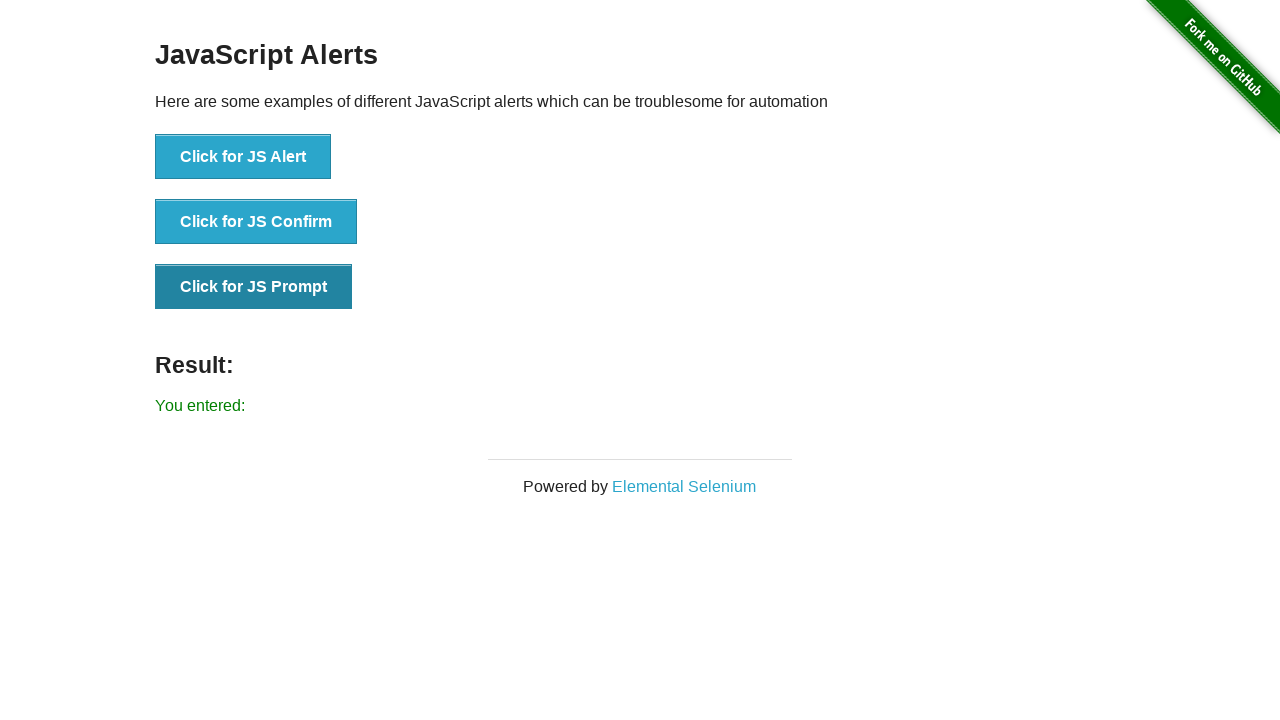

Clicked button to trigger JS Prompt (accept scenario) at (254, 287) on xpath=//button[text()='Click for JS Prompt']
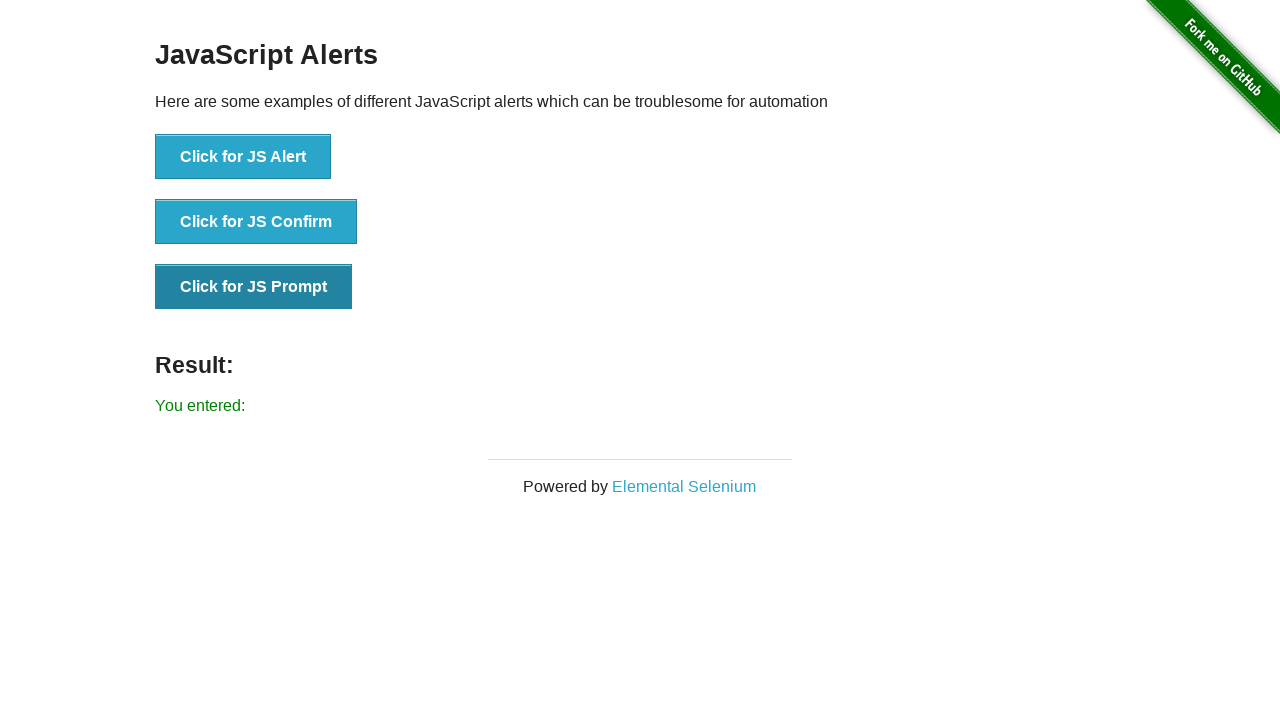

Waited 500ms after accepting JS Prompt with text input
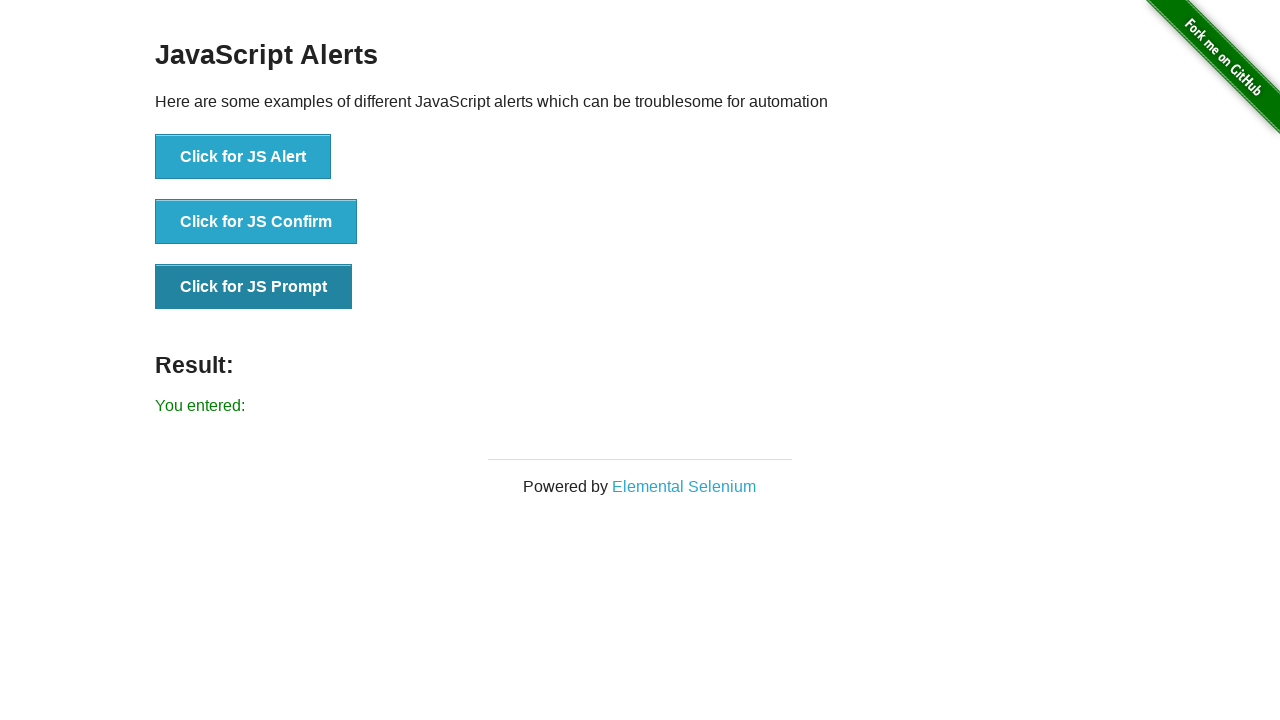

Verified result element is displayed
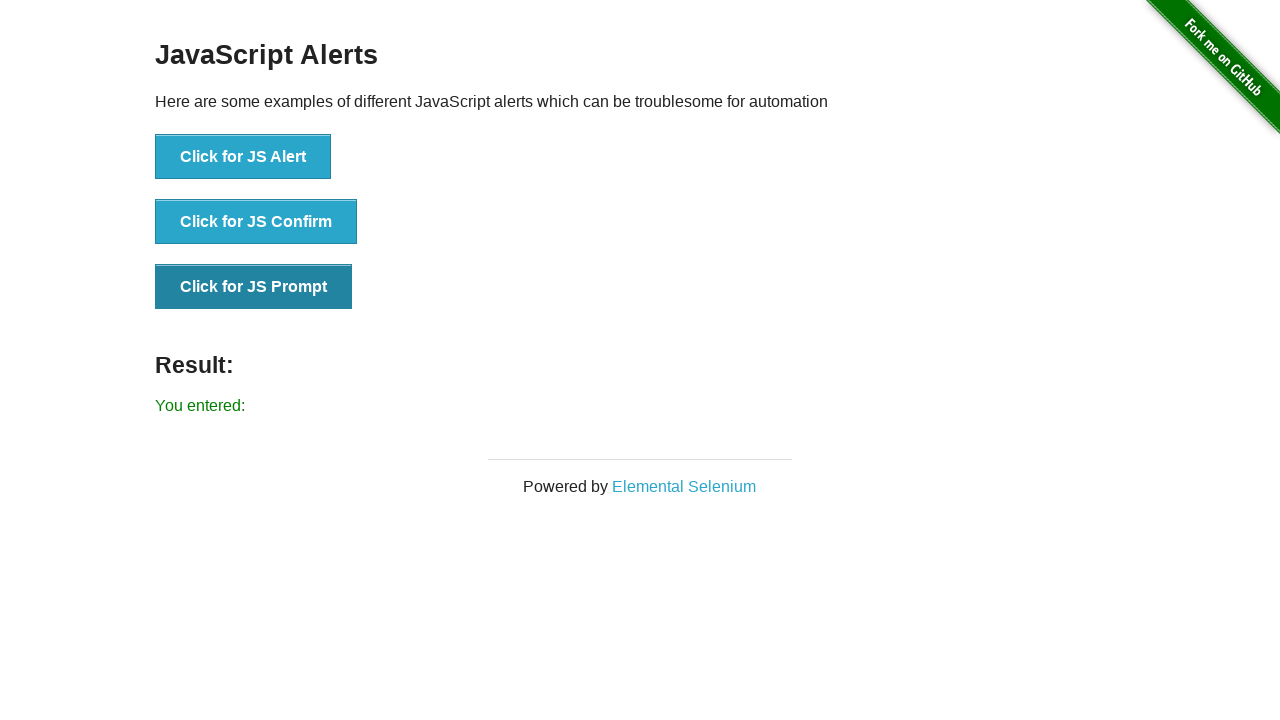

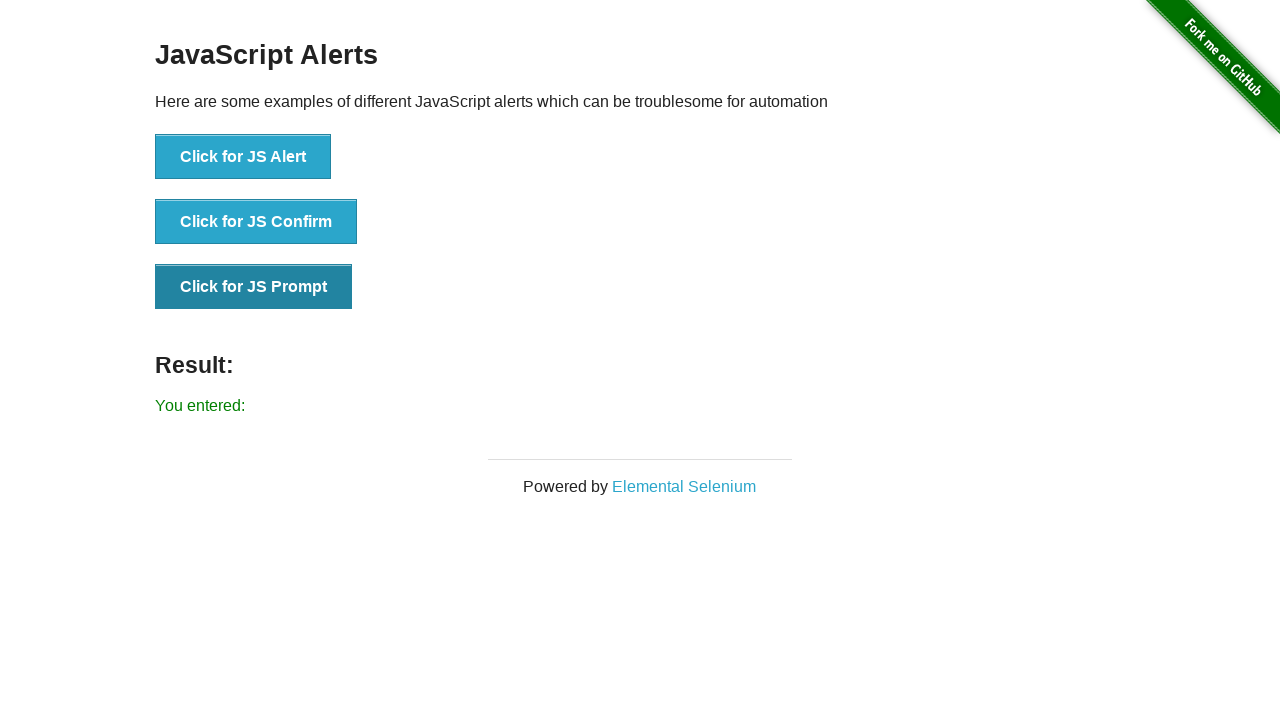